Tests browser back button navigation between filter views

Starting URL: https://demo.playwright.dev/todomvc

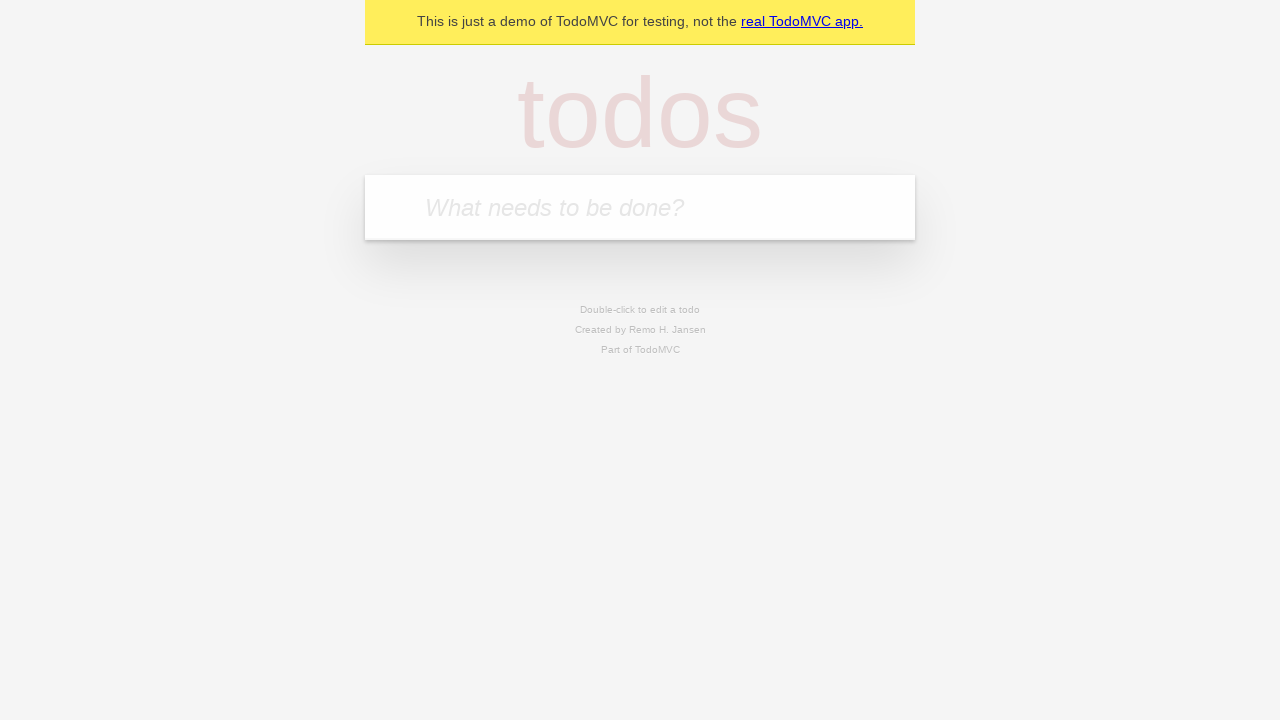

Filled todo input with 'buy some cheese' on internal:attr=[placeholder="What needs to be done?"i]
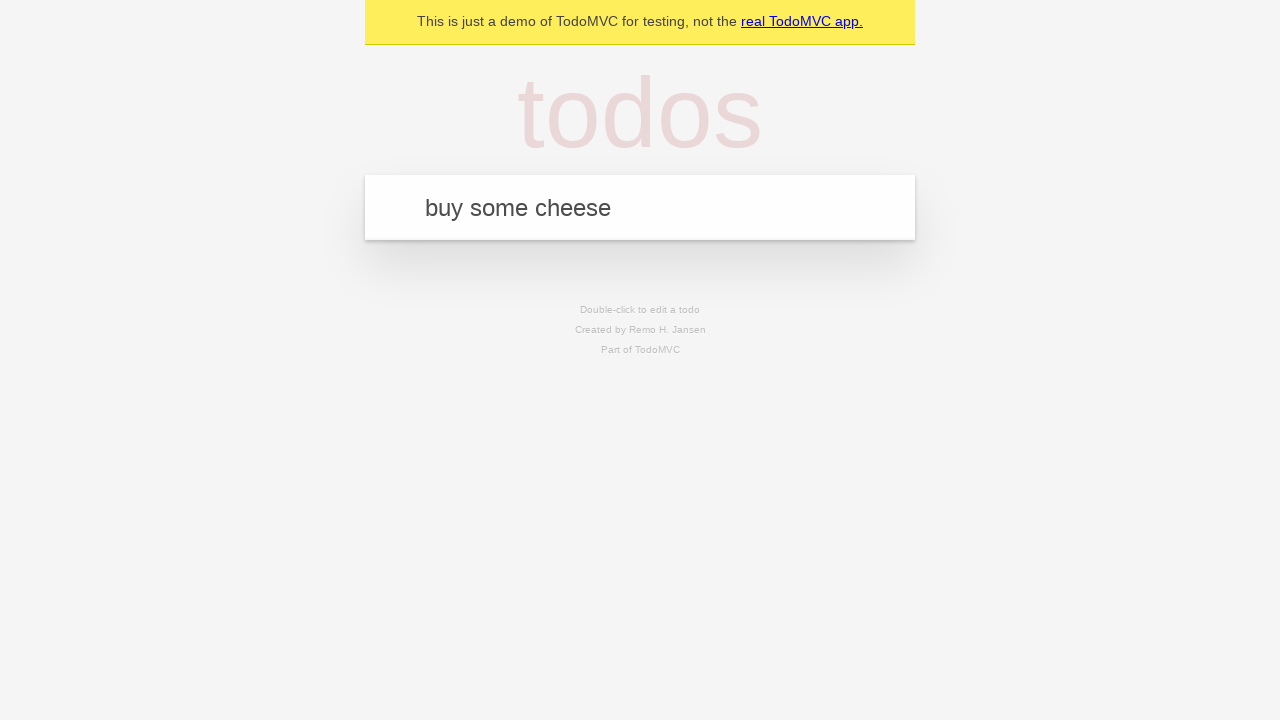

Pressed Enter to create first todo on internal:attr=[placeholder="What needs to be done?"i]
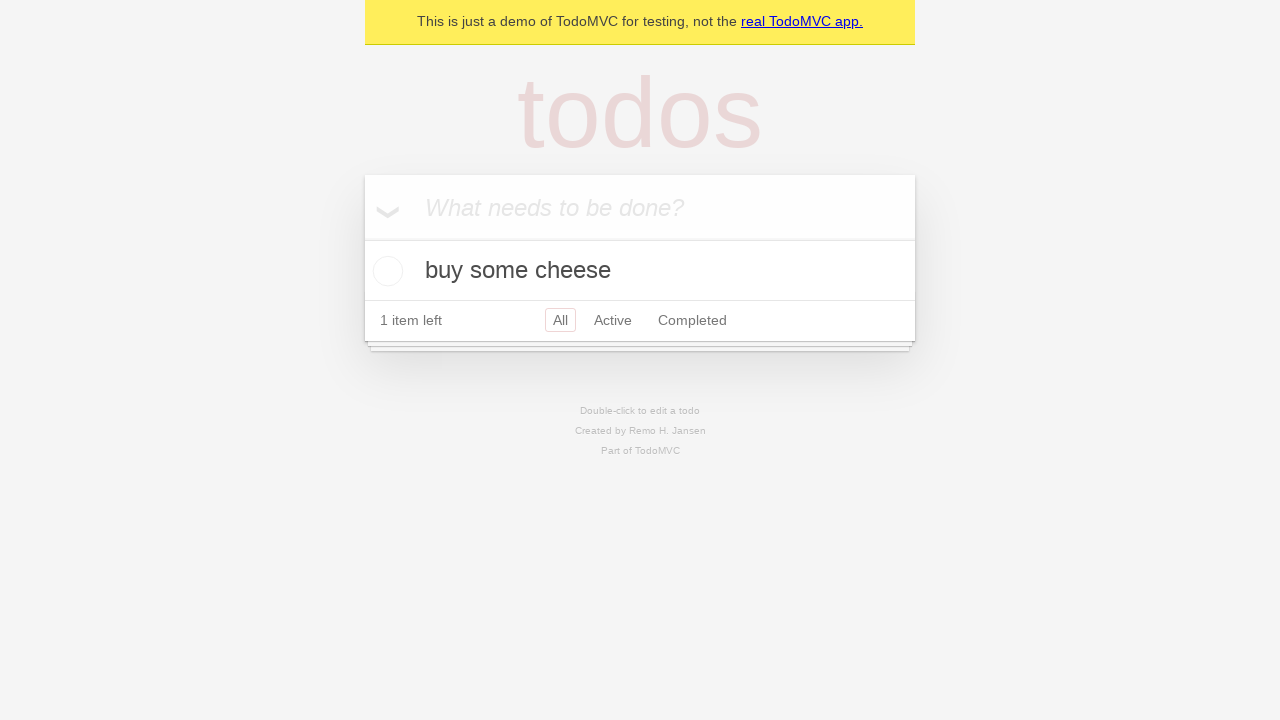

Filled todo input with 'feed the cat' on internal:attr=[placeholder="What needs to be done?"i]
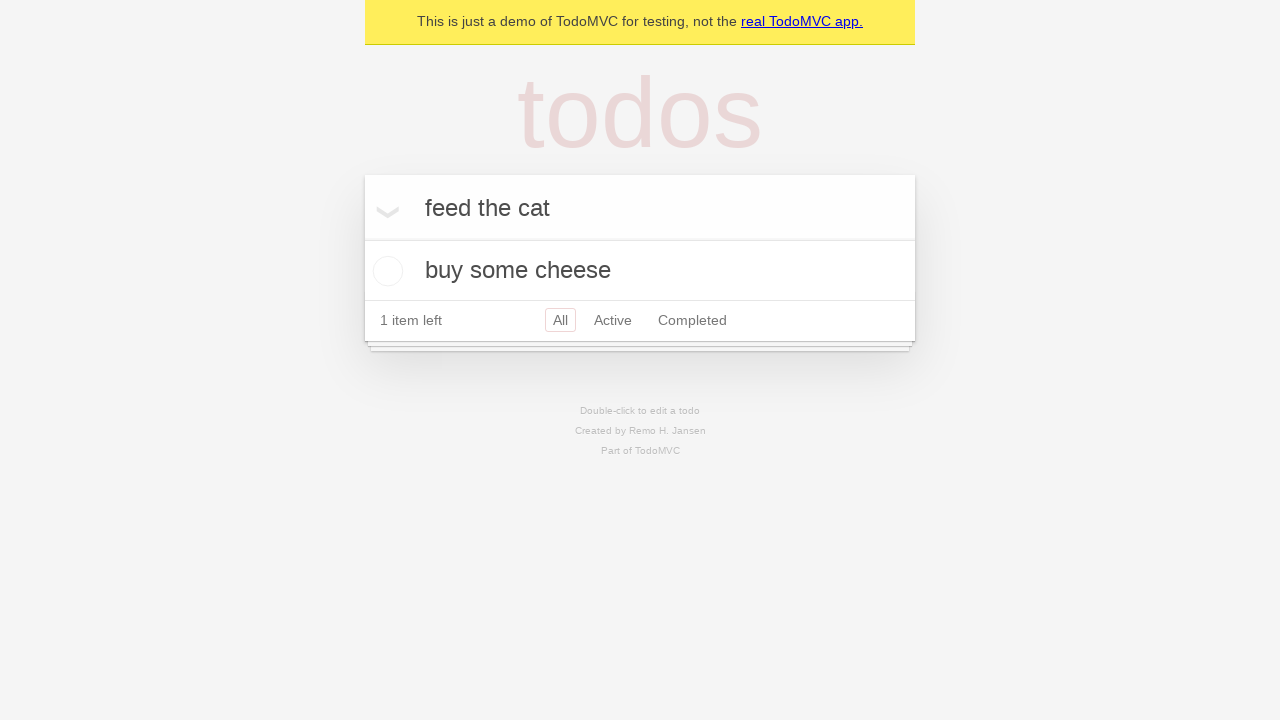

Pressed Enter to create second todo on internal:attr=[placeholder="What needs to be done?"i]
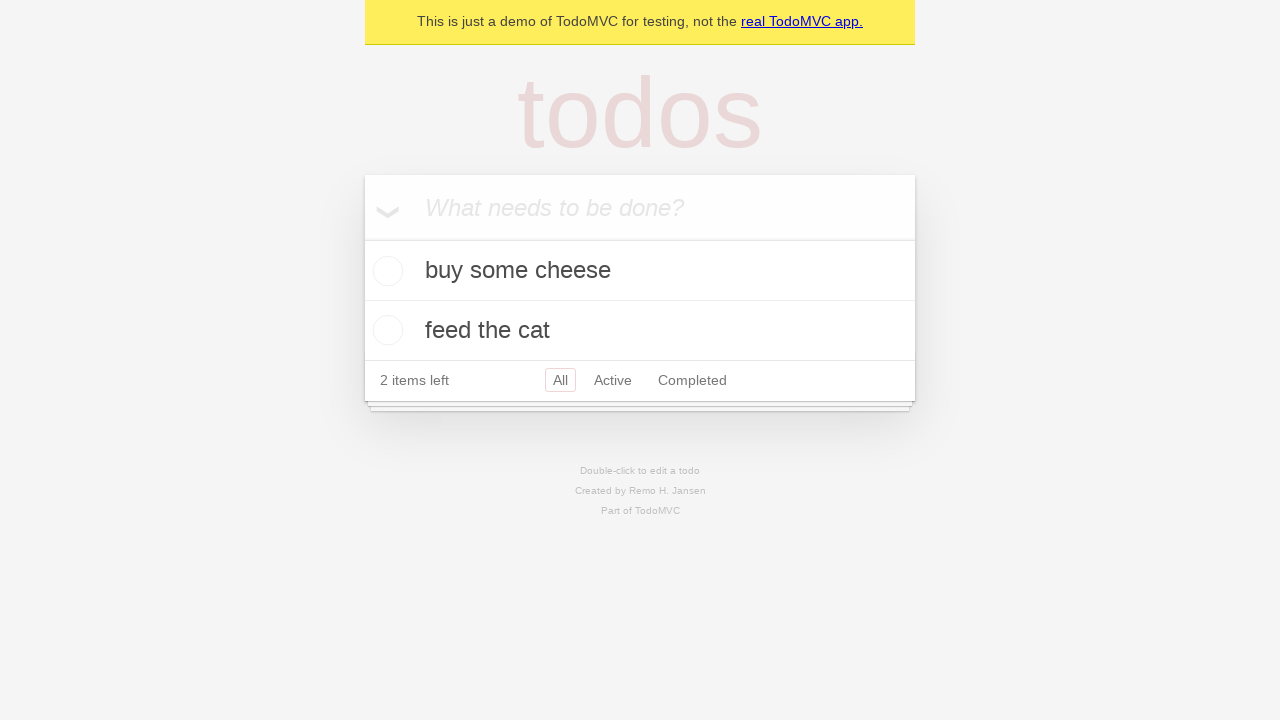

Filled todo input with 'book a doctors appointment' on internal:attr=[placeholder="What needs to be done?"i]
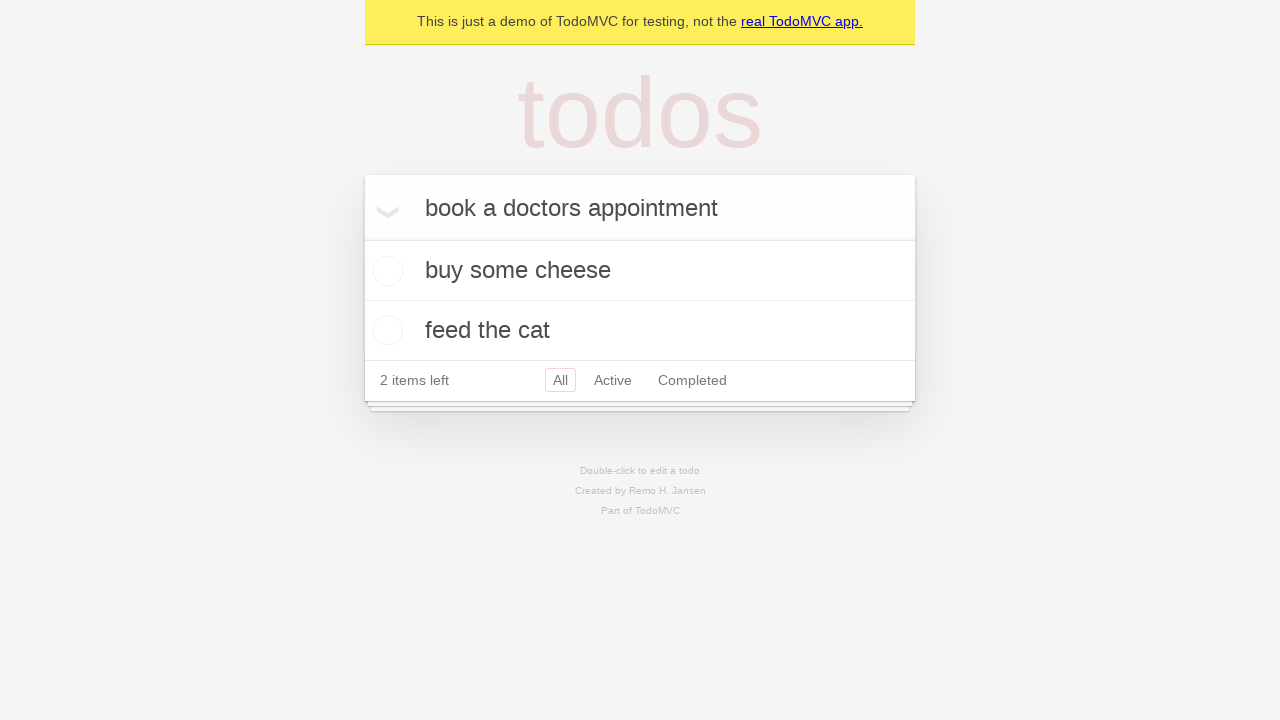

Pressed Enter to create third todo on internal:attr=[placeholder="What needs to be done?"i]
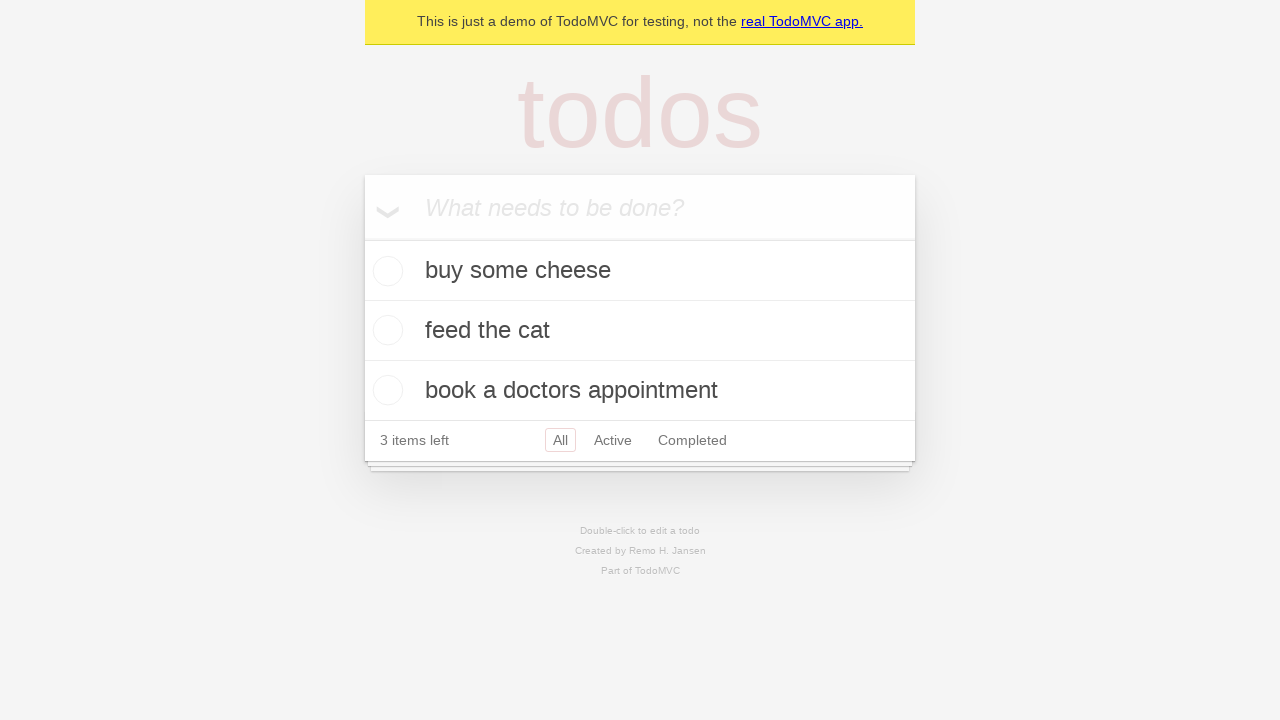

Marked second todo as completed at (385, 330) on internal:testid=[data-testid="todo-item"s] >> nth=1 >> internal:role=checkbox
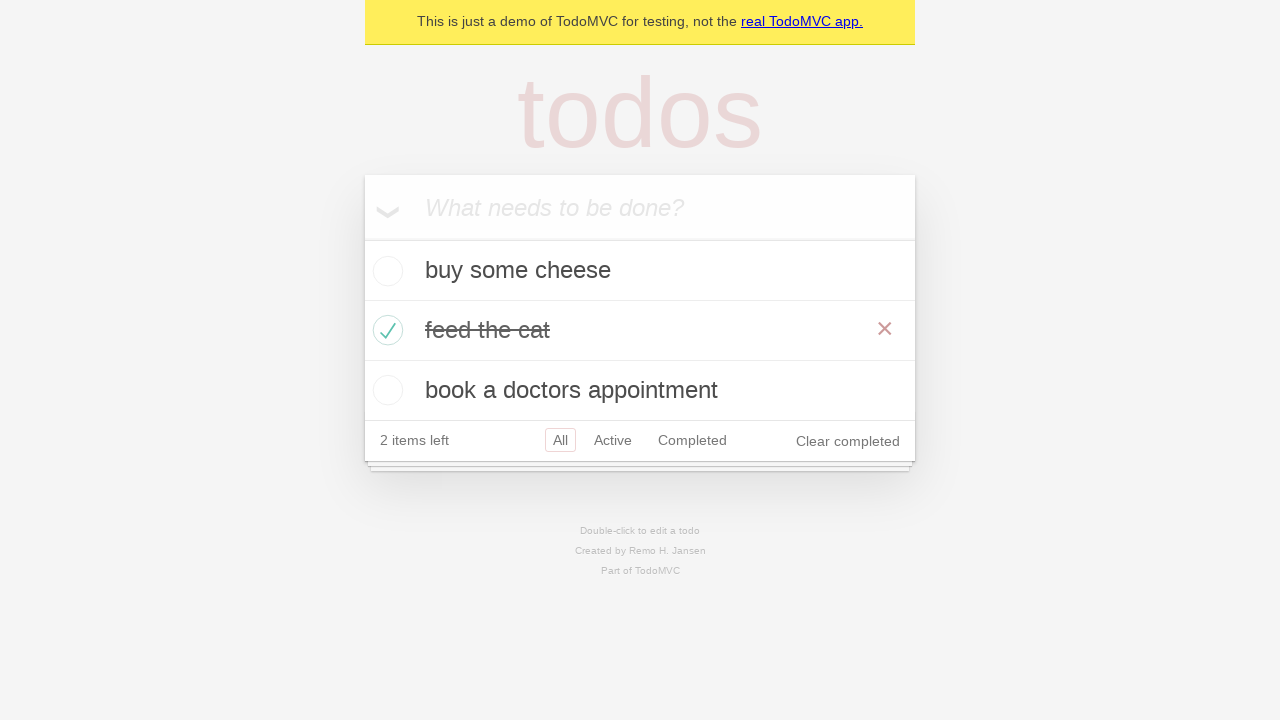

Clicked 'All' filter link at (560, 440) on internal:role=link[name="All"i]
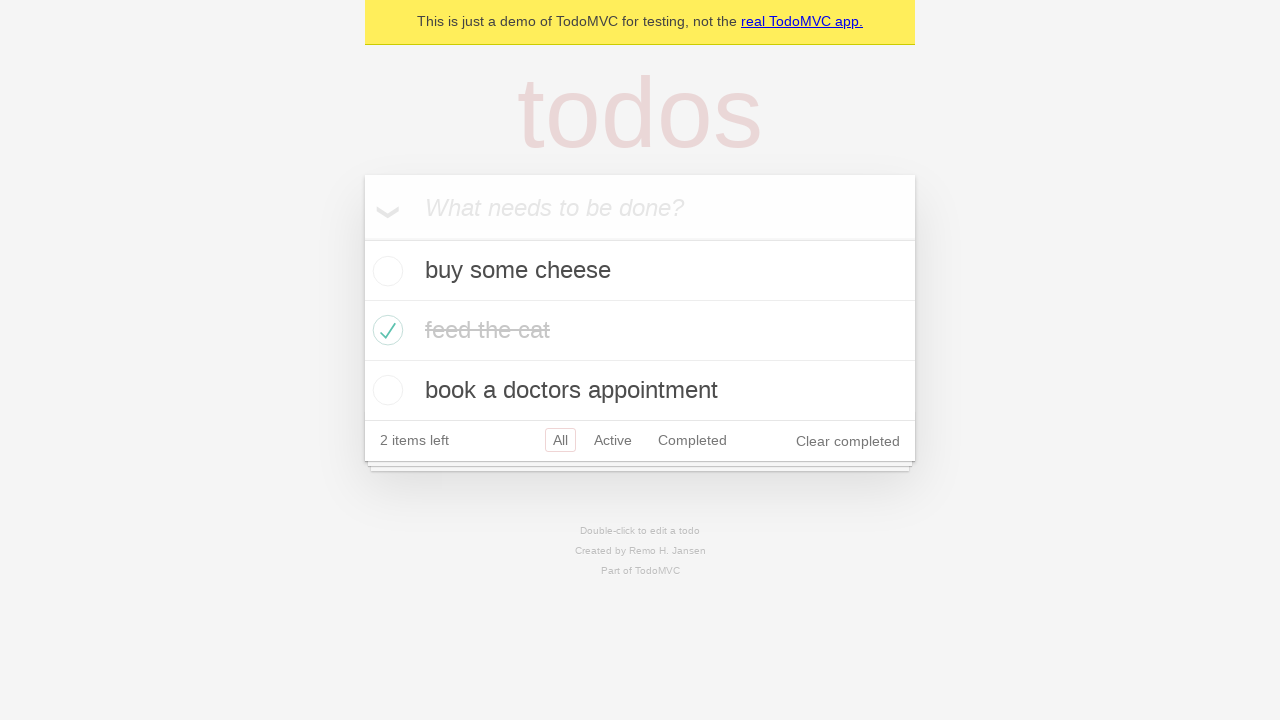

Clicked 'Active' filter link at (613, 440) on internal:role=link[name="Active"i]
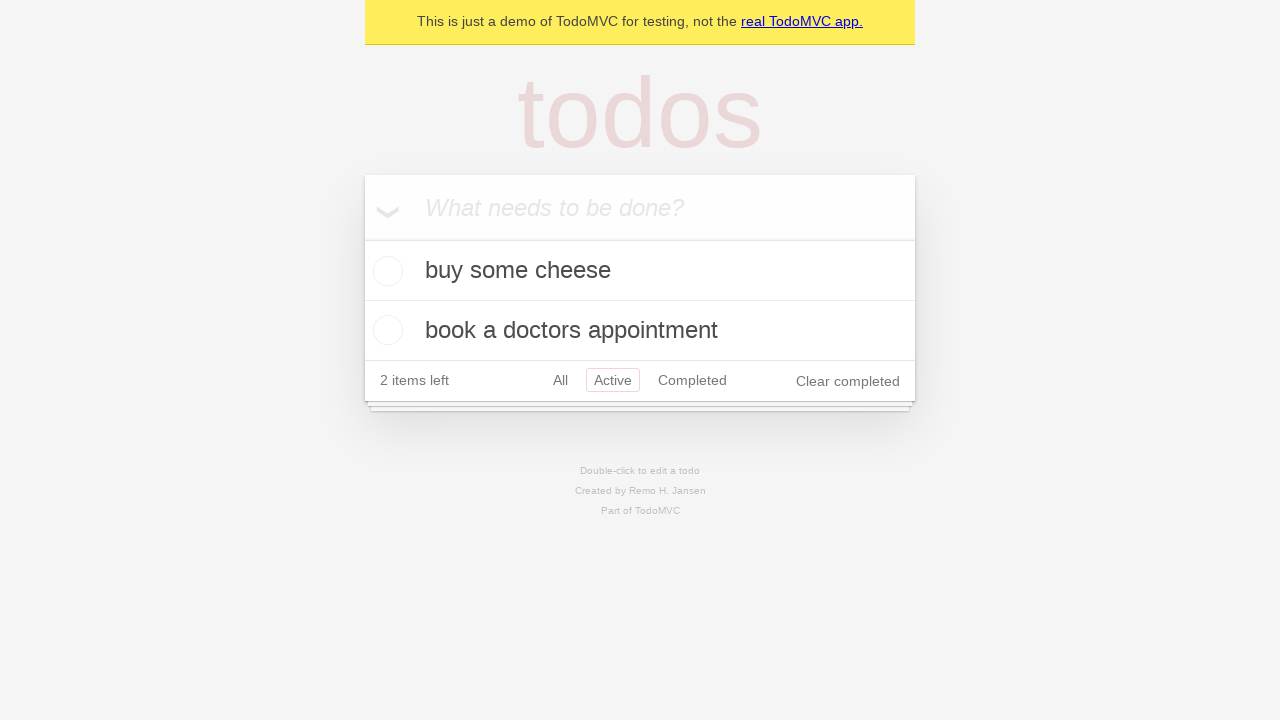

Clicked 'Completed' filter link at (692, 380) on internal:role=link[name="Completed"i]
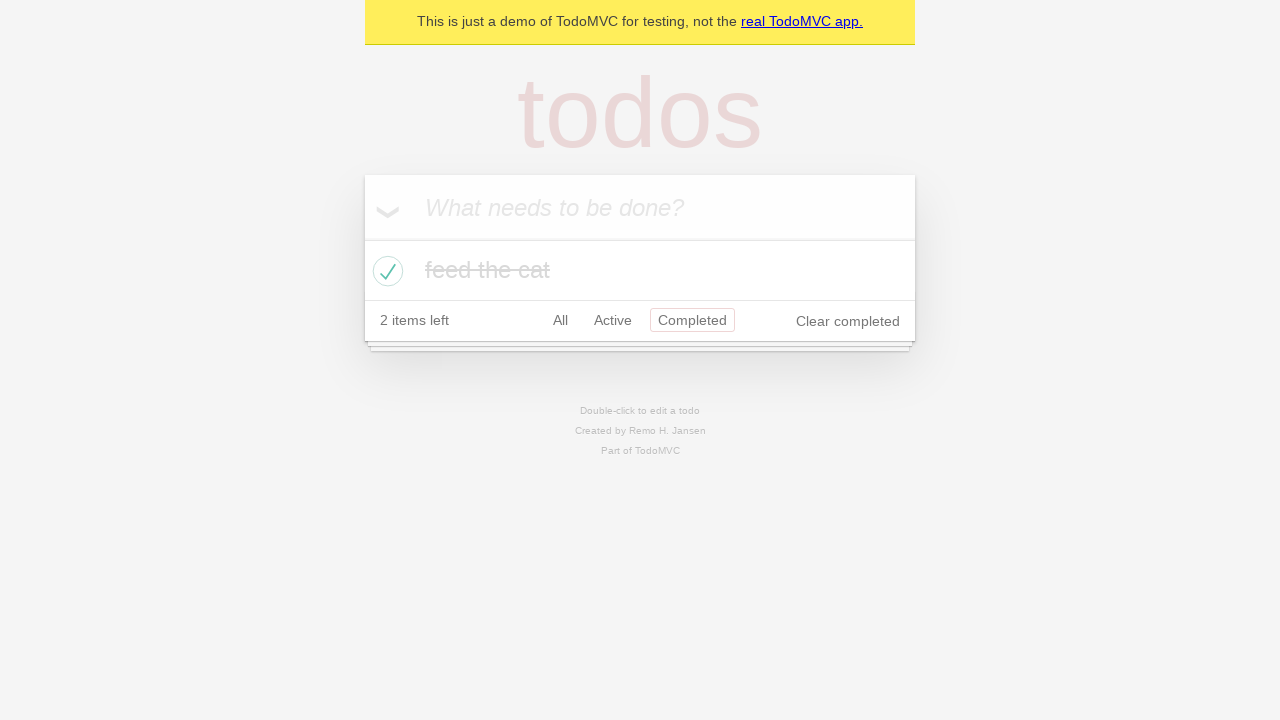

Navigated back from Completed filter
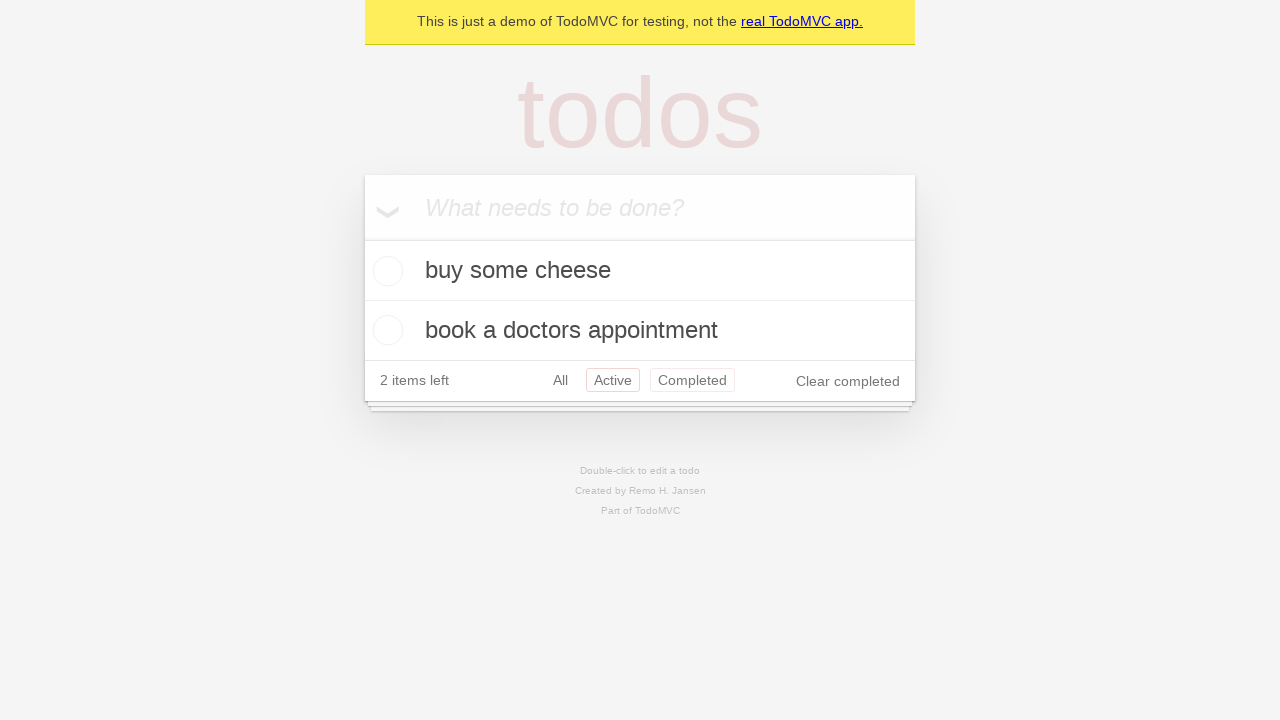

Navigated back from Active filter
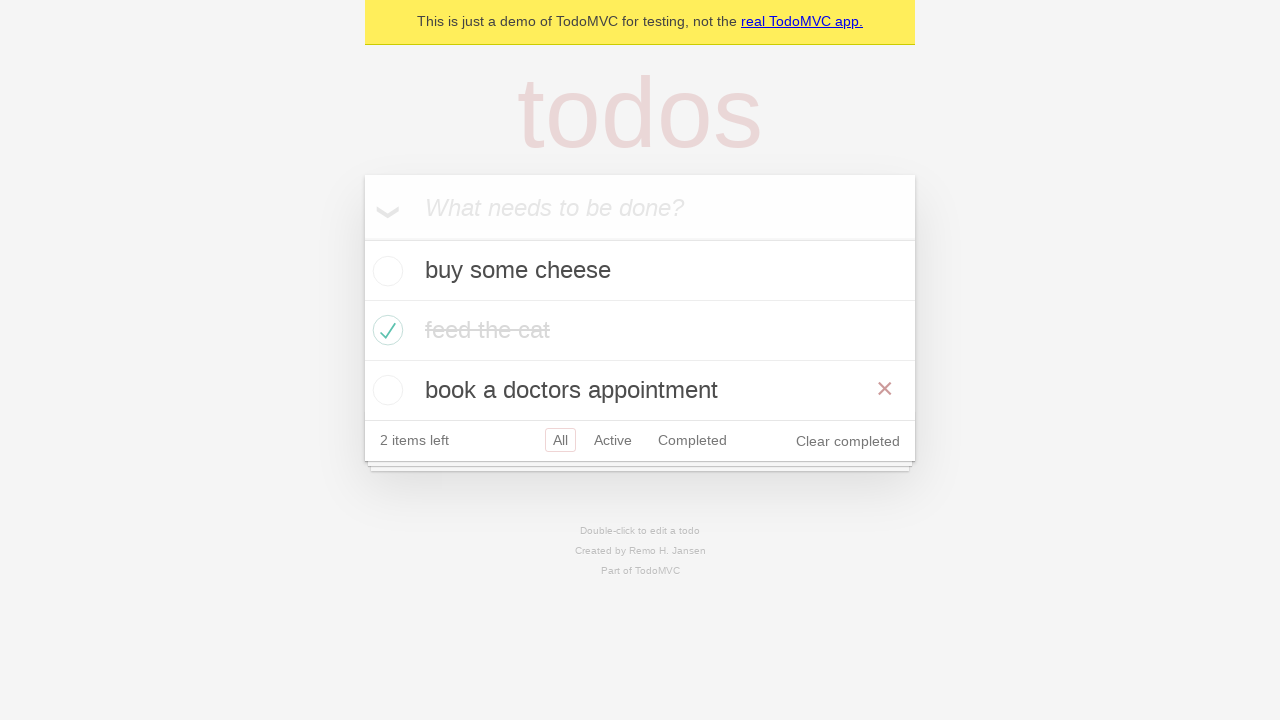

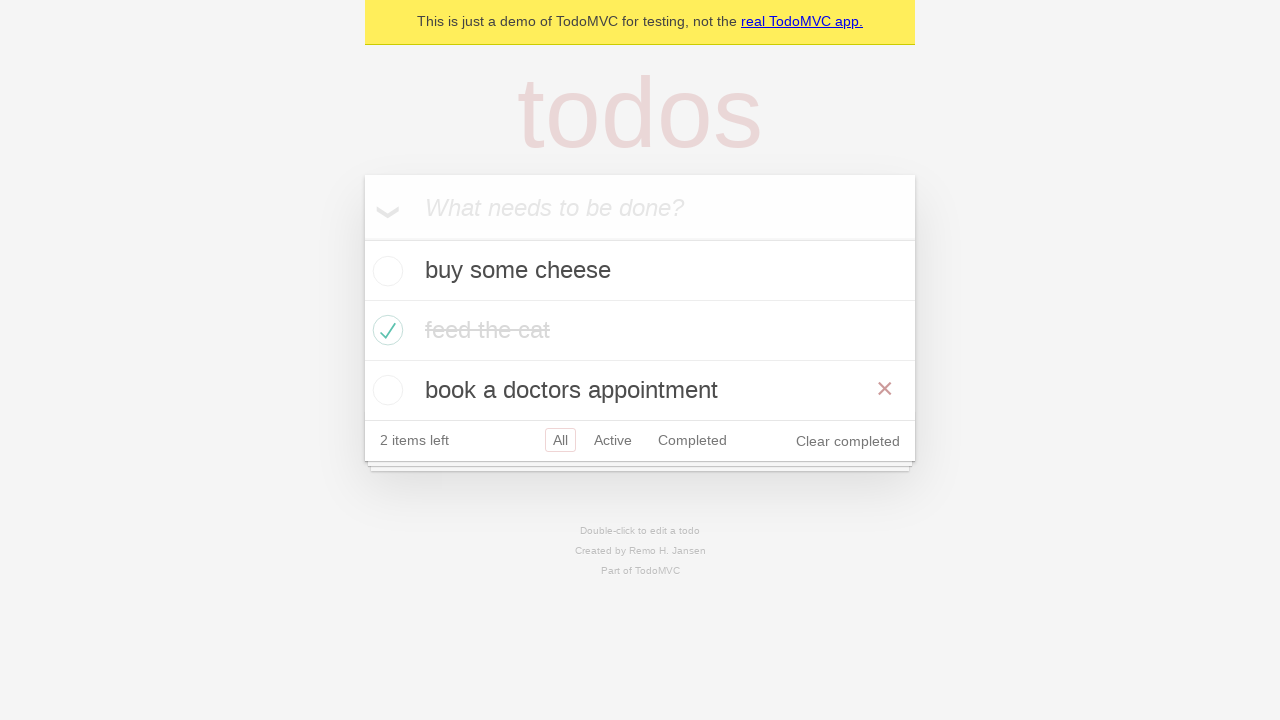